Tests window switching functionality by clicking a link to open a new window, switching between windows, and verifying content in both

Starting URL: https://the-internet.herokuapp.com/windows

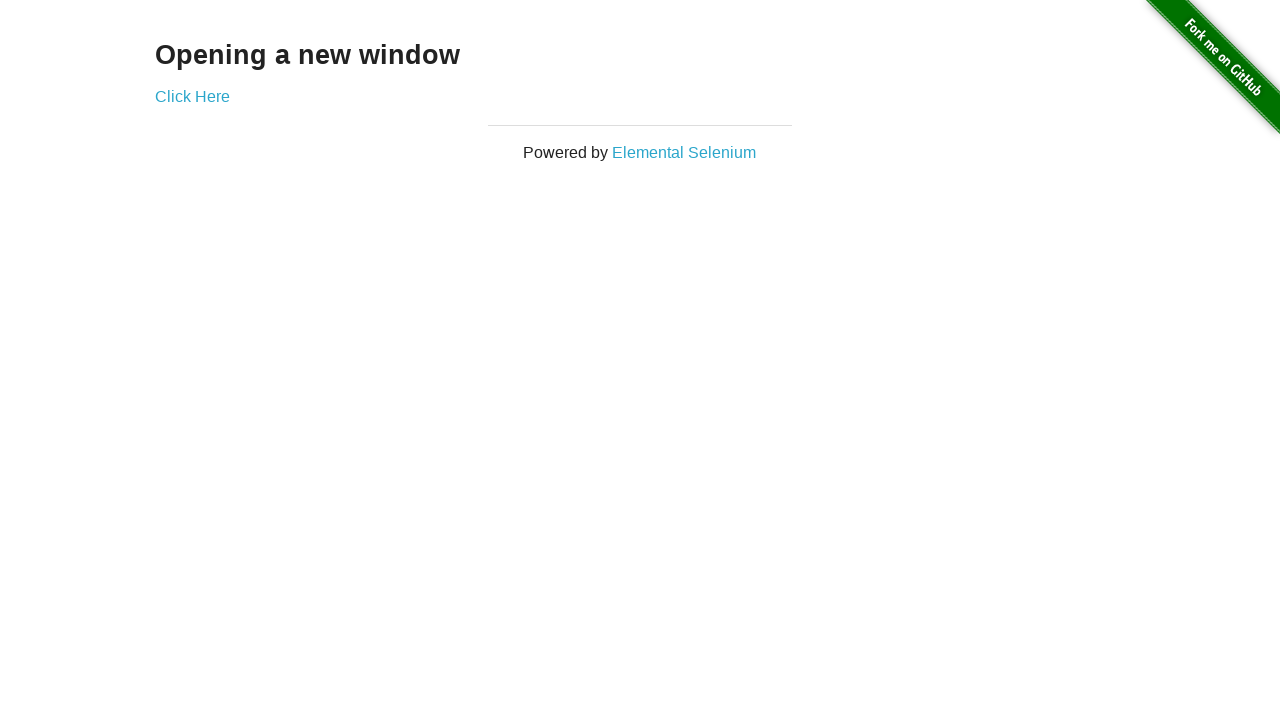

Clicked link to open new window at (192, 96) on div.example a
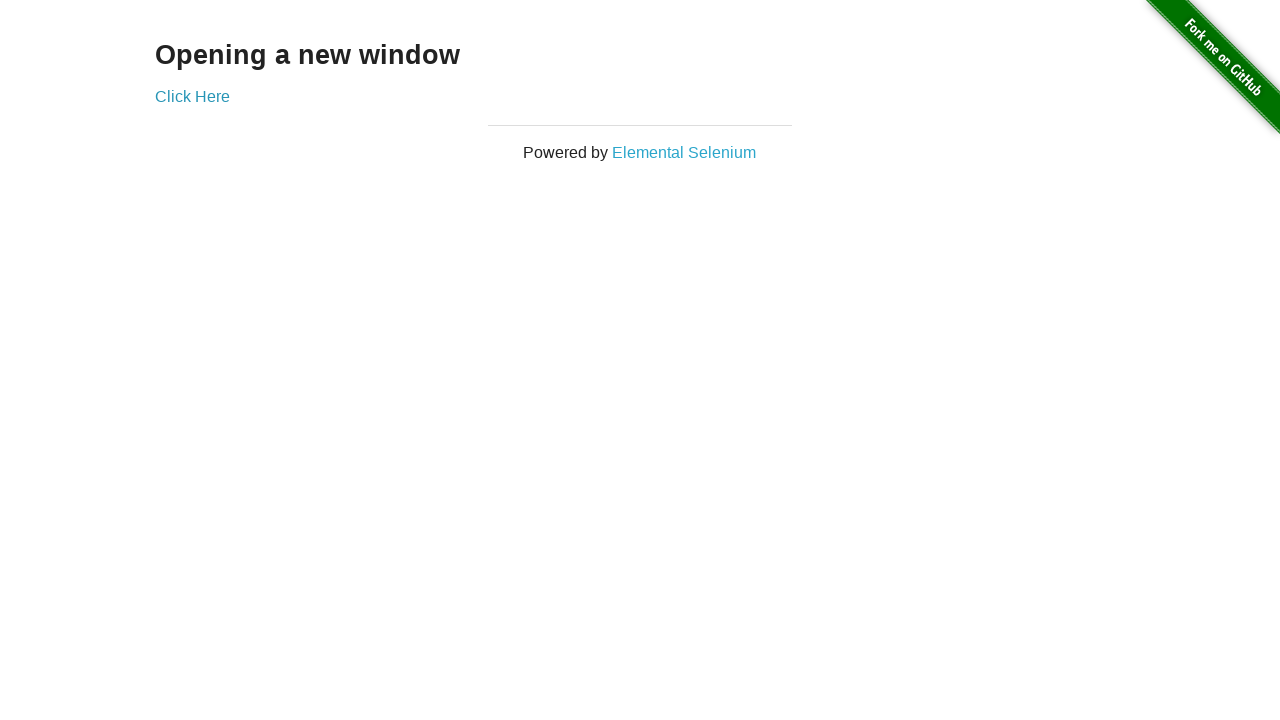

New window opened and captured
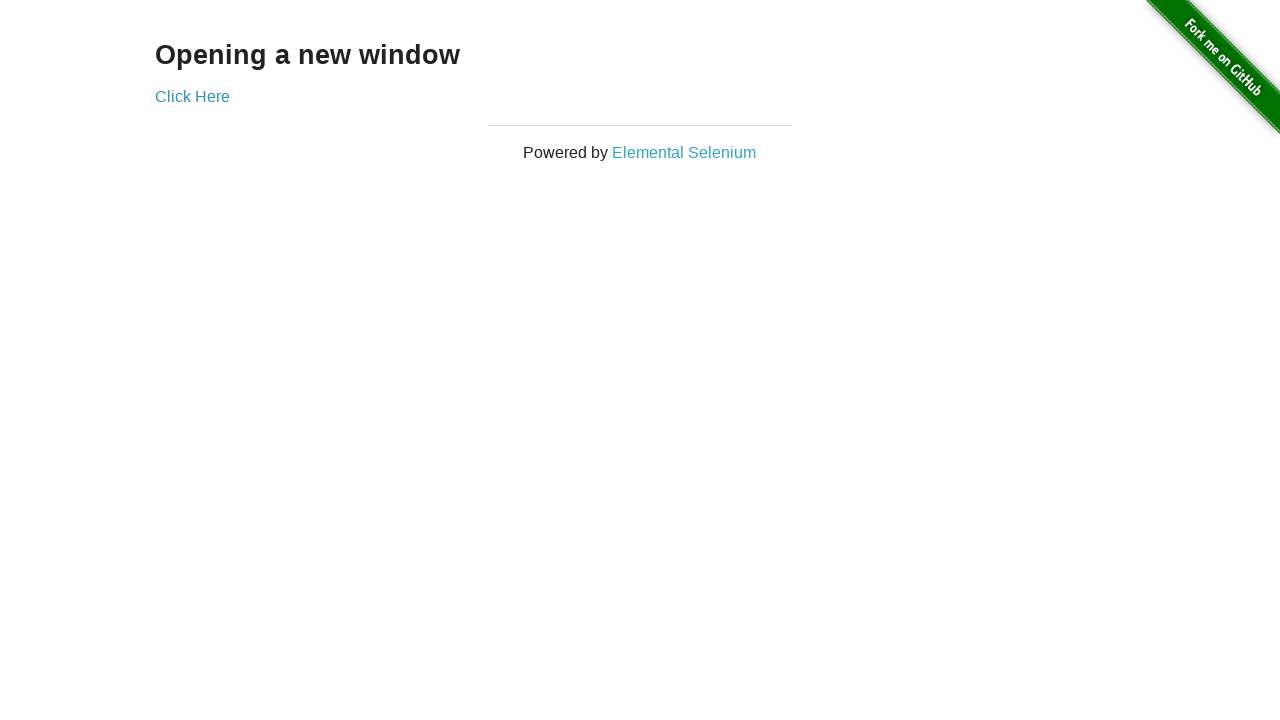

Retrieved text from original window heading
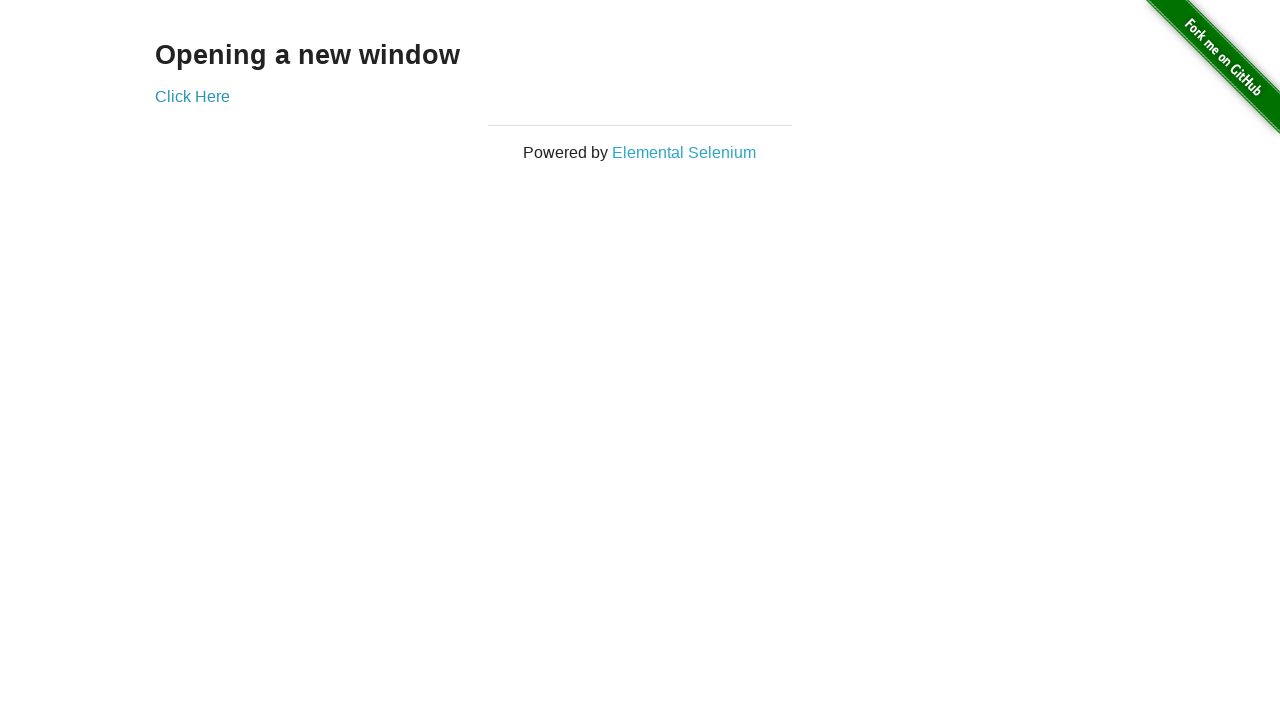

Retrieved text from new window content
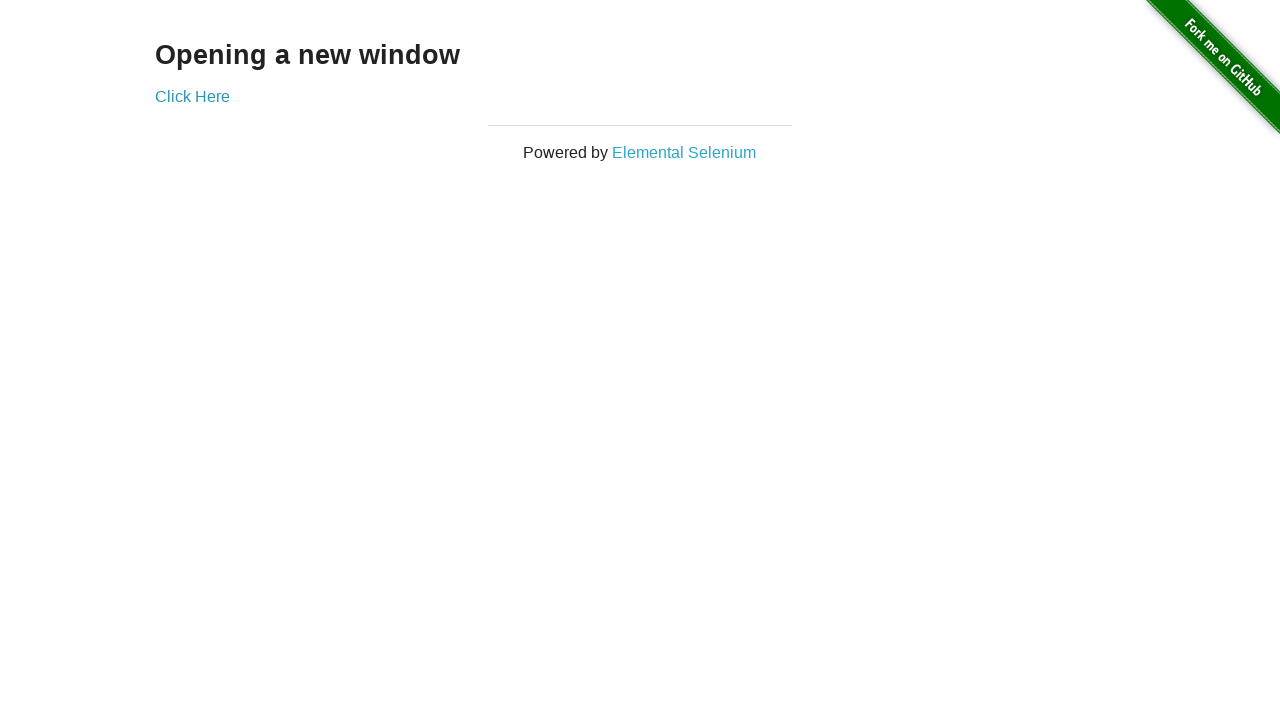

Verified original window text is not None
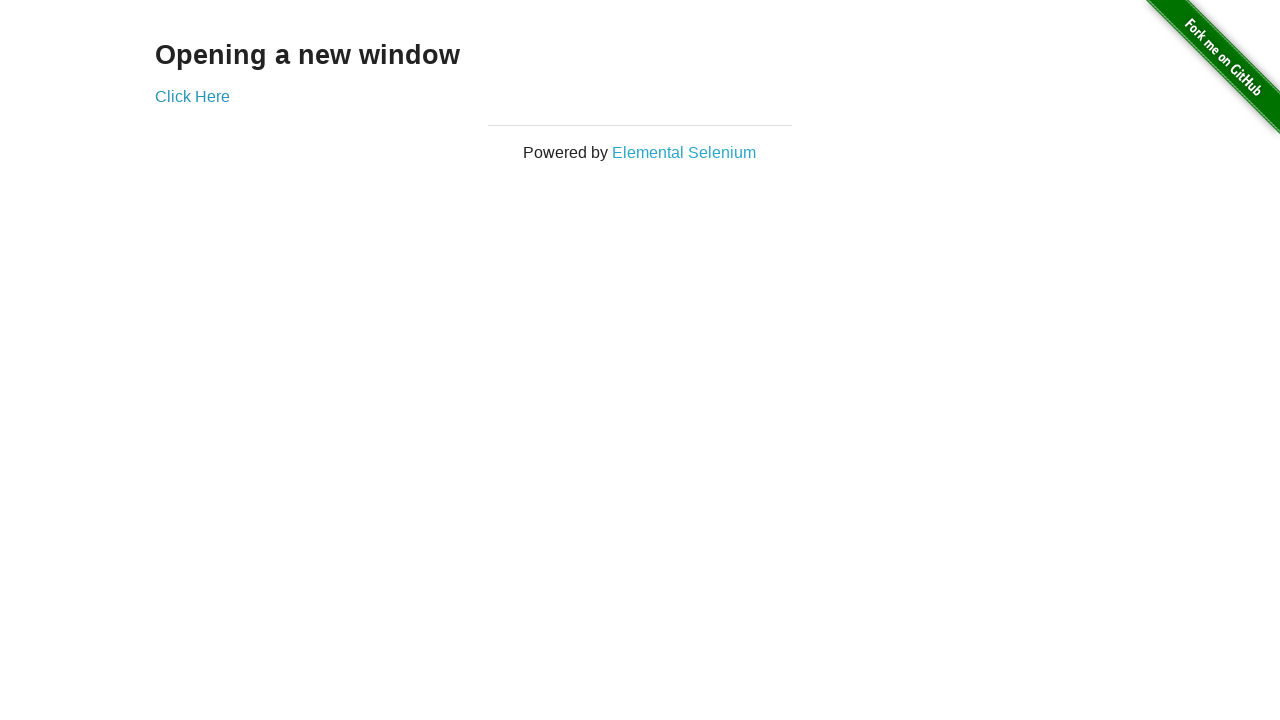

Verified new window text is not None
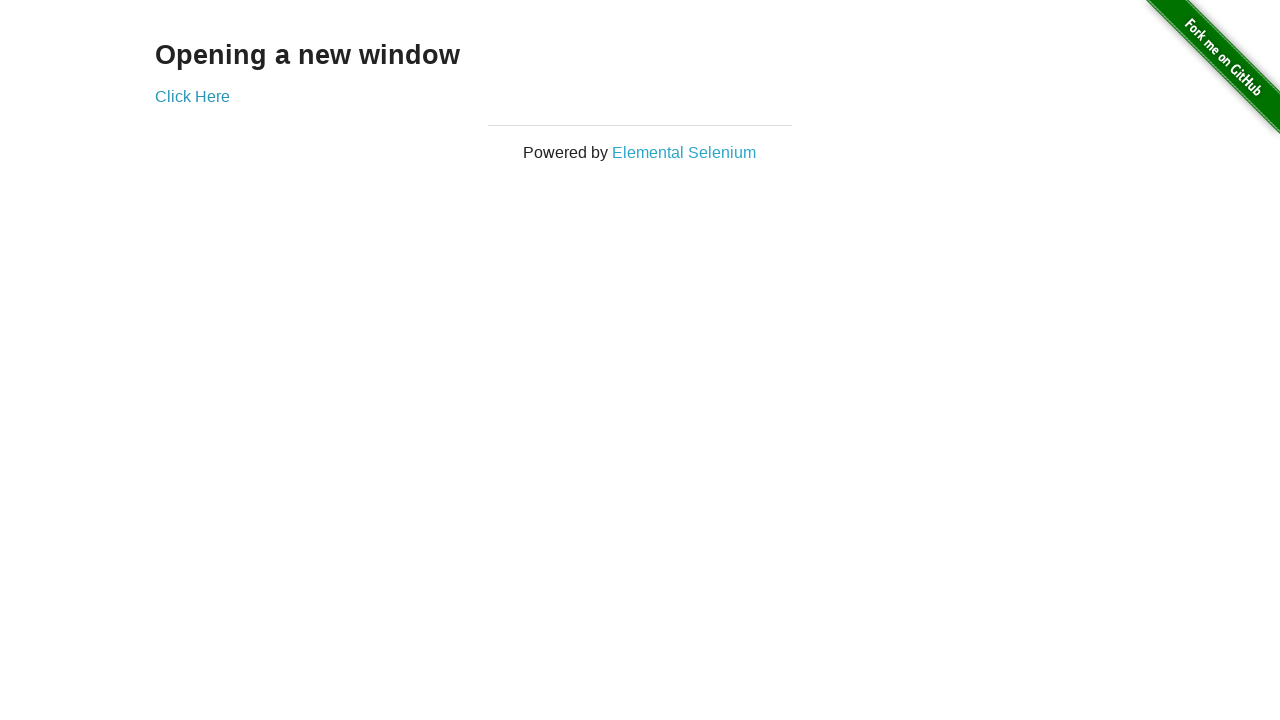

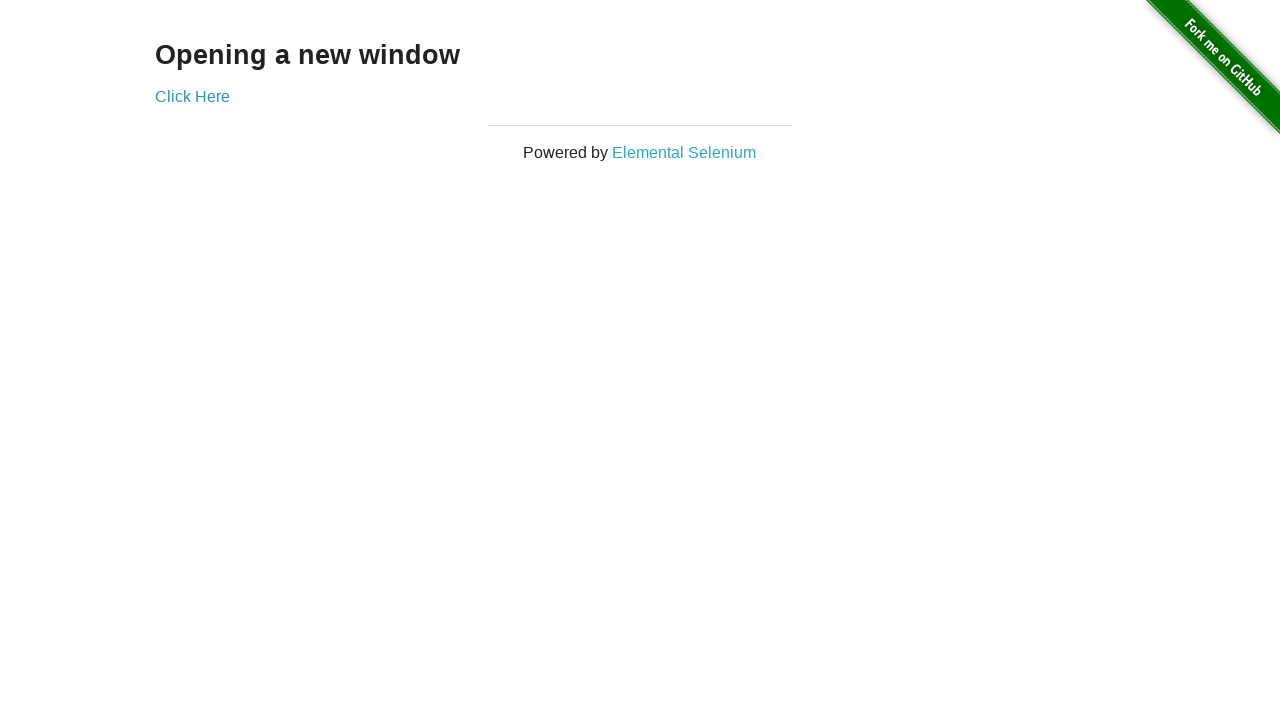